Navigates to a test page and clicks the JavaScript exception button to test log handling

Starting URL: https://www.selenium.dev/selenium/web/bidi/logEntryAdded.html

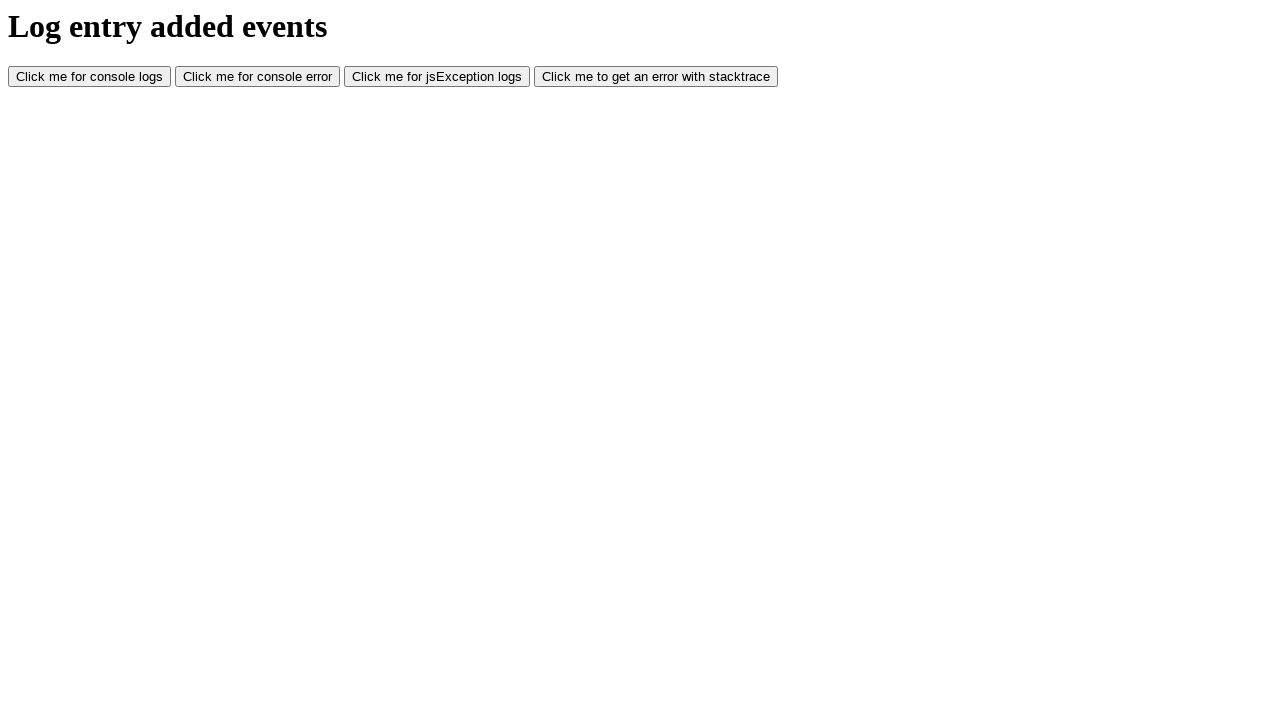

Navigated to log entry test page
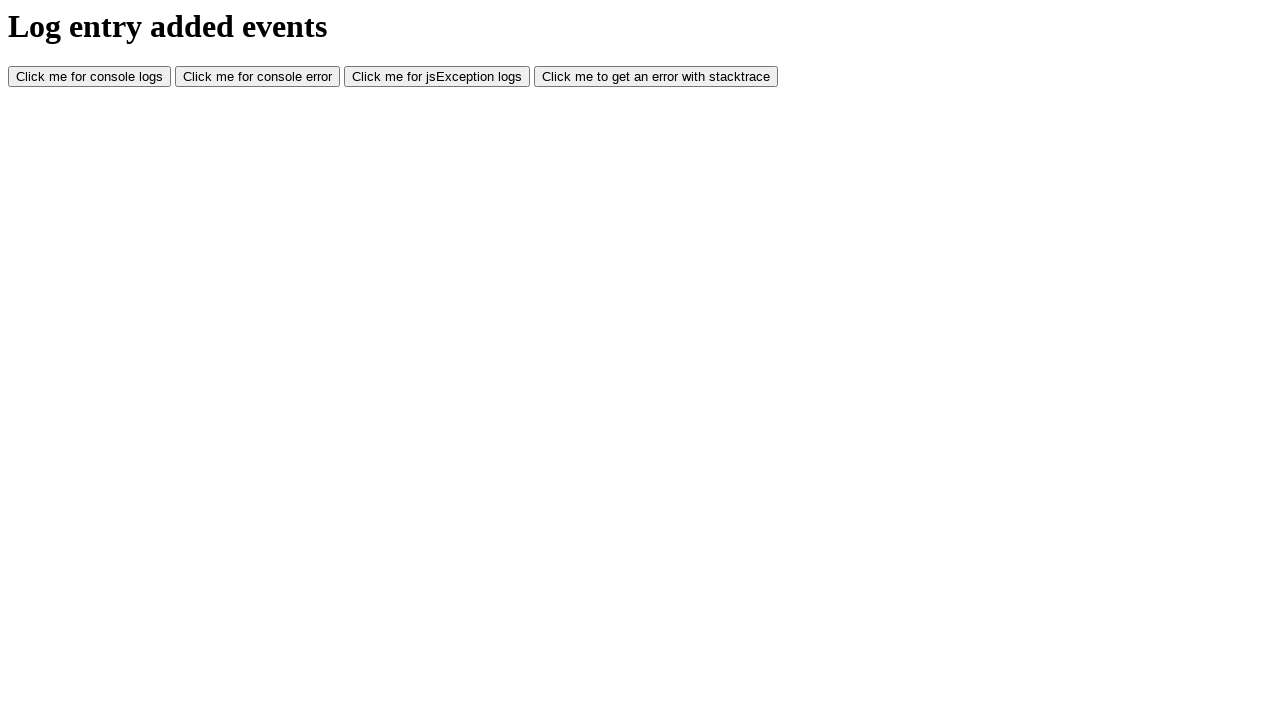

Clicked JavaScript exception button to trigger log event at (437, 77) on #jsException
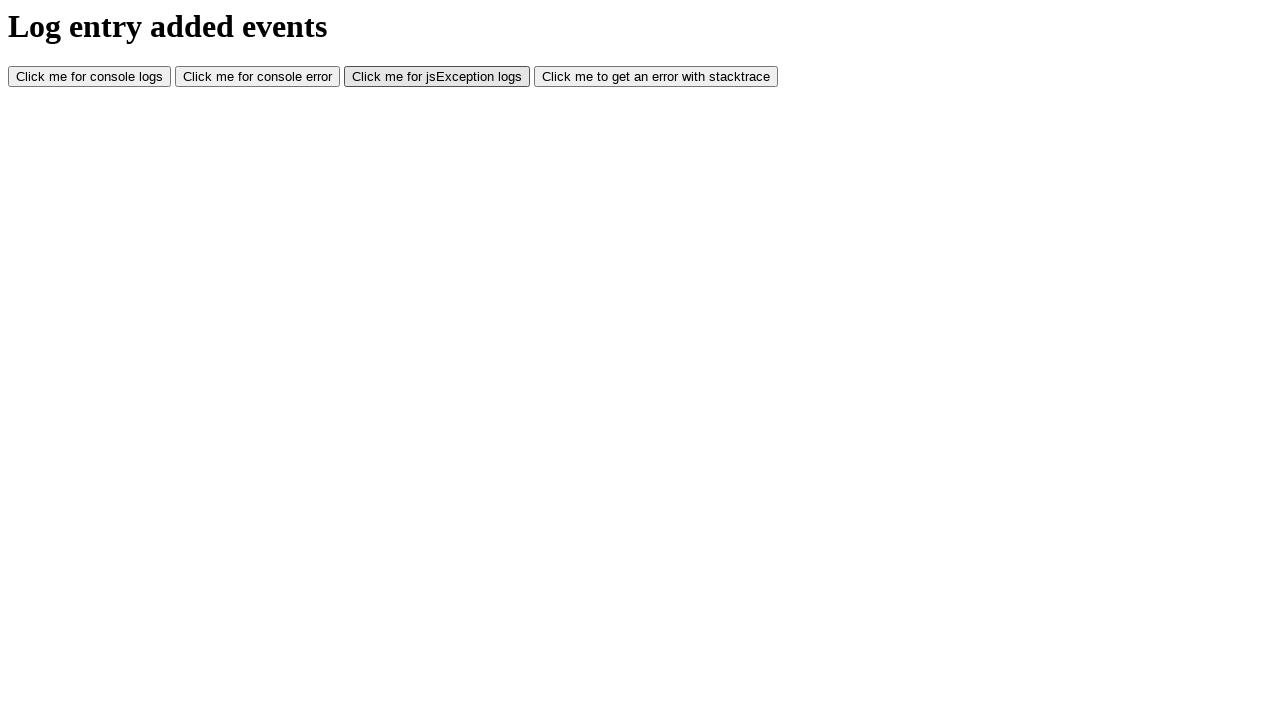

Waited for log handling to complete
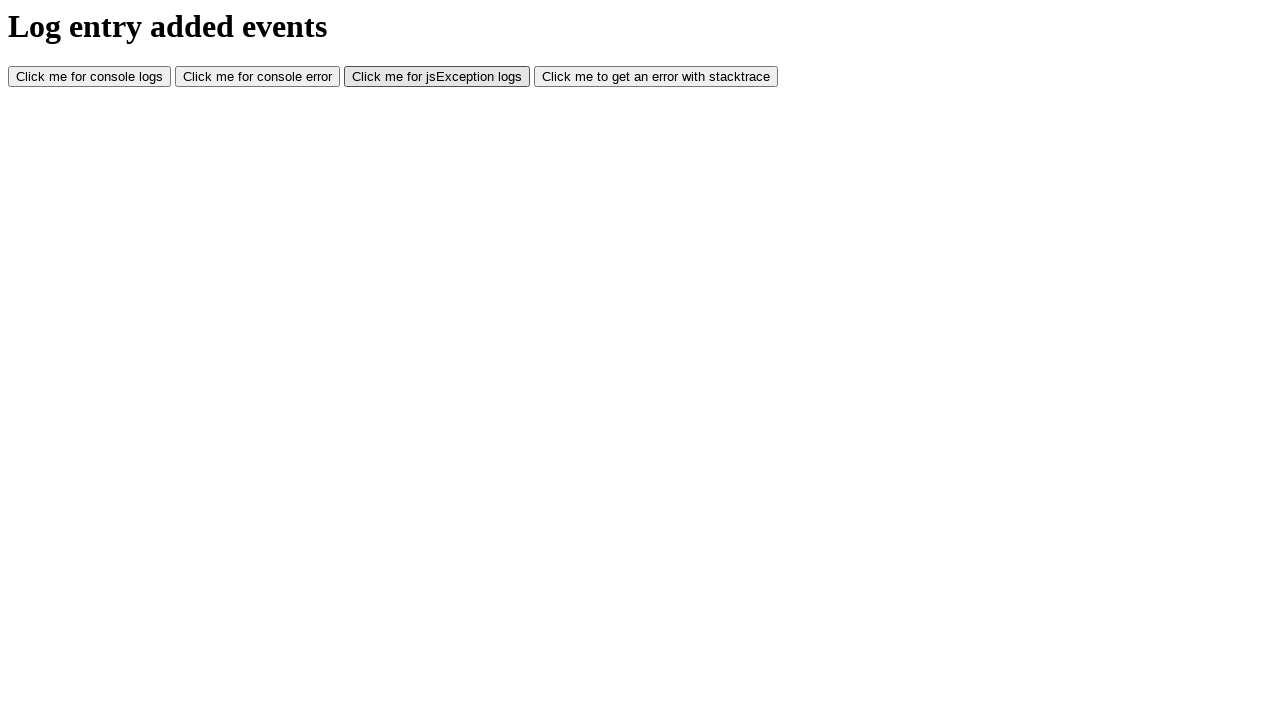

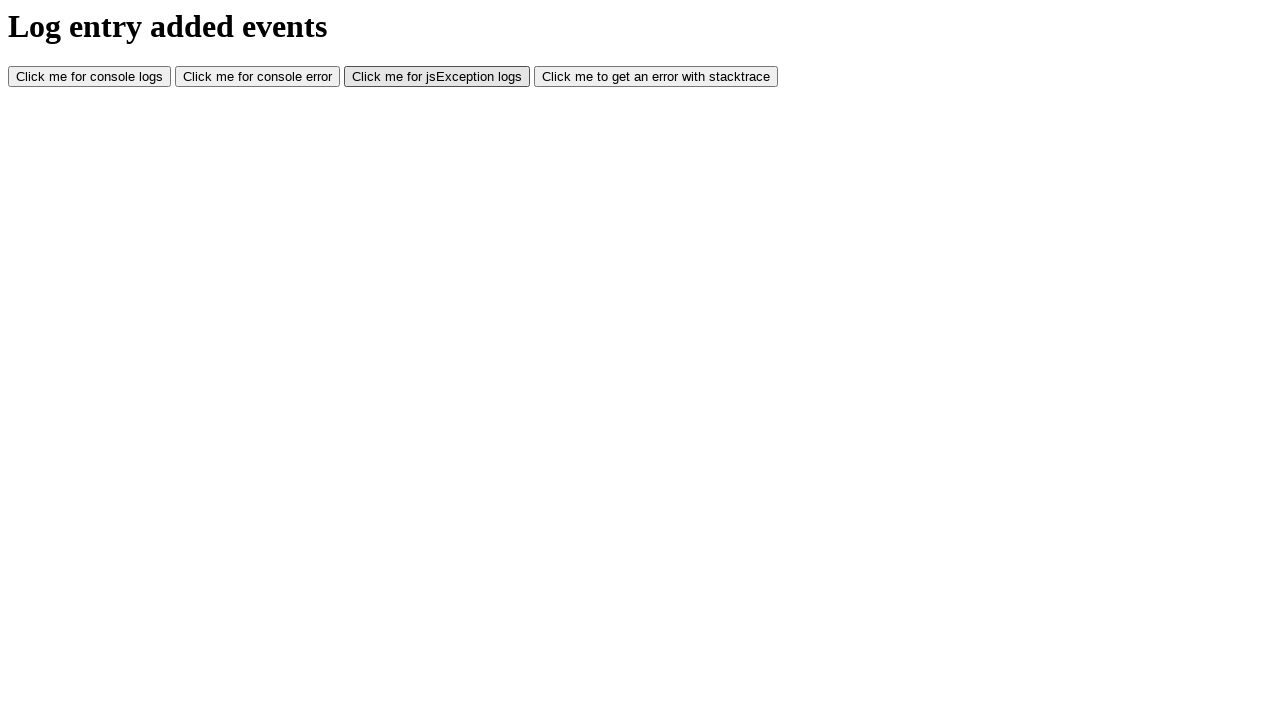